Tests selecting an option from a dropdown list by iterating through options and clicking on the matching one, then verifying the selection was made correctly.

Starting URL: https://the-internet.herokuapp.com/dropdown

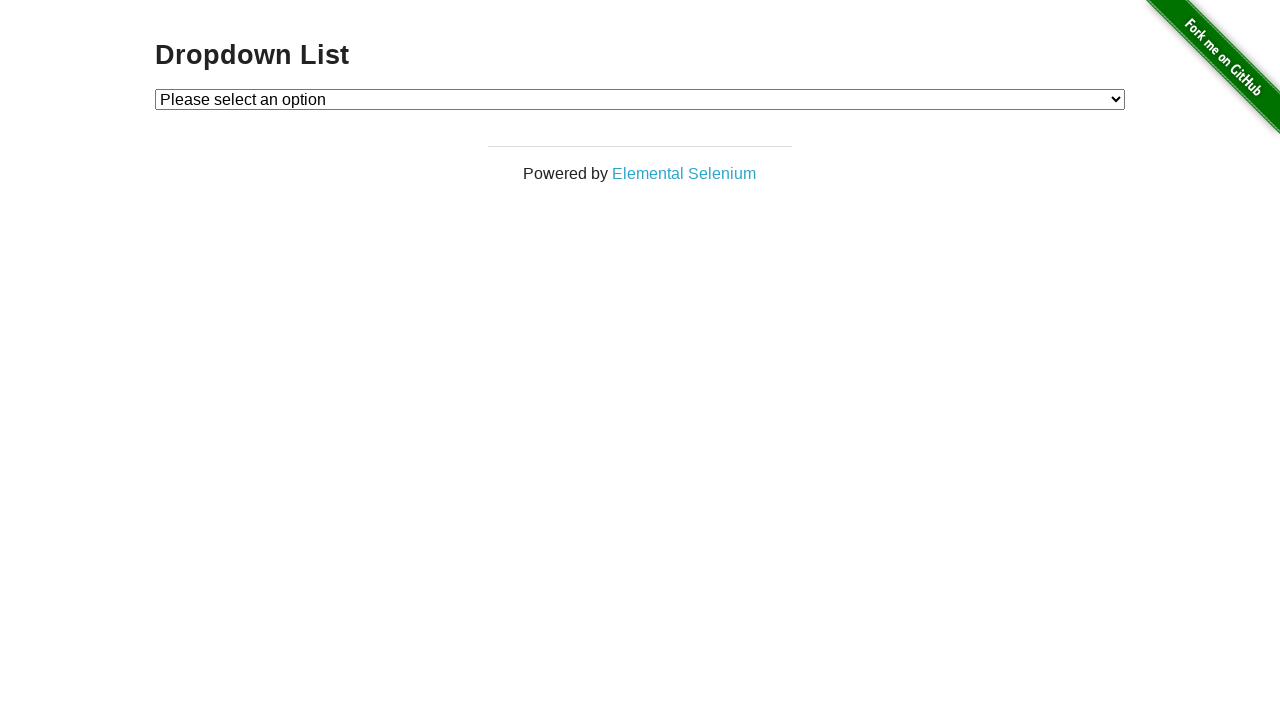

Waited for dropdown to be visible
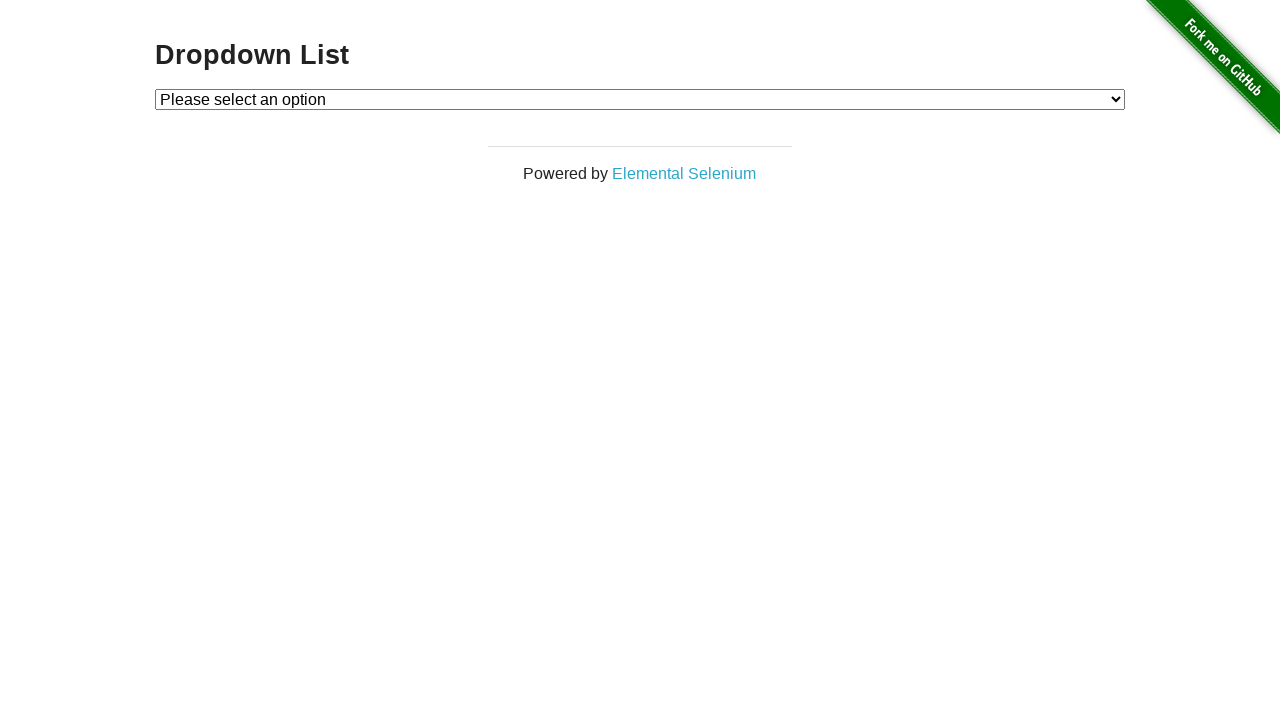

Selected 'Option 1' from dropdown on #dropdown
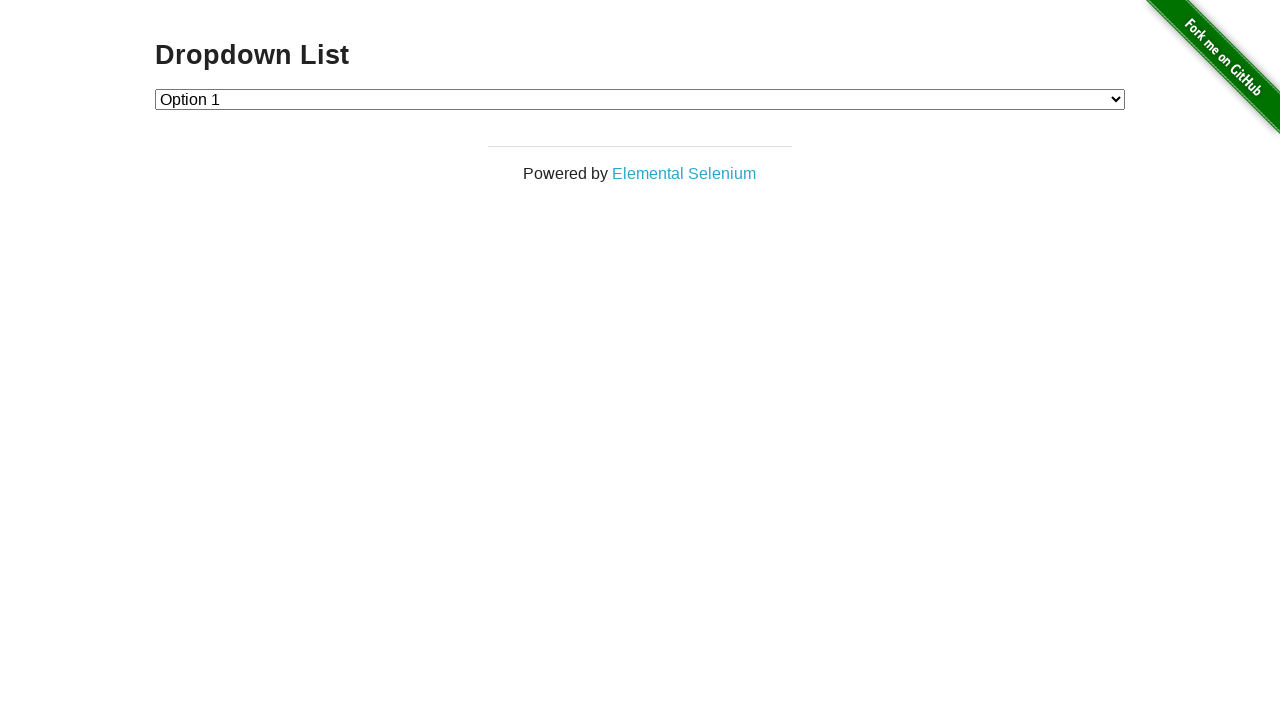

Retrieved selected dropdown value
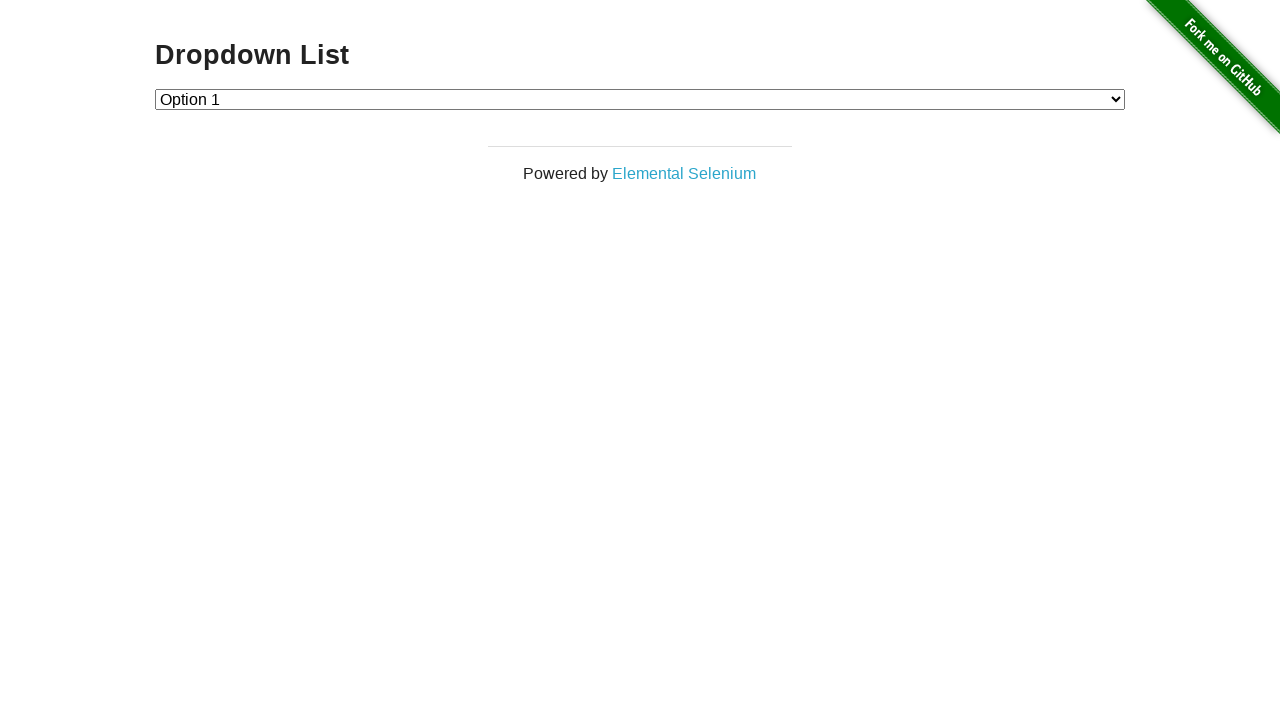

Verified selected value is '1'
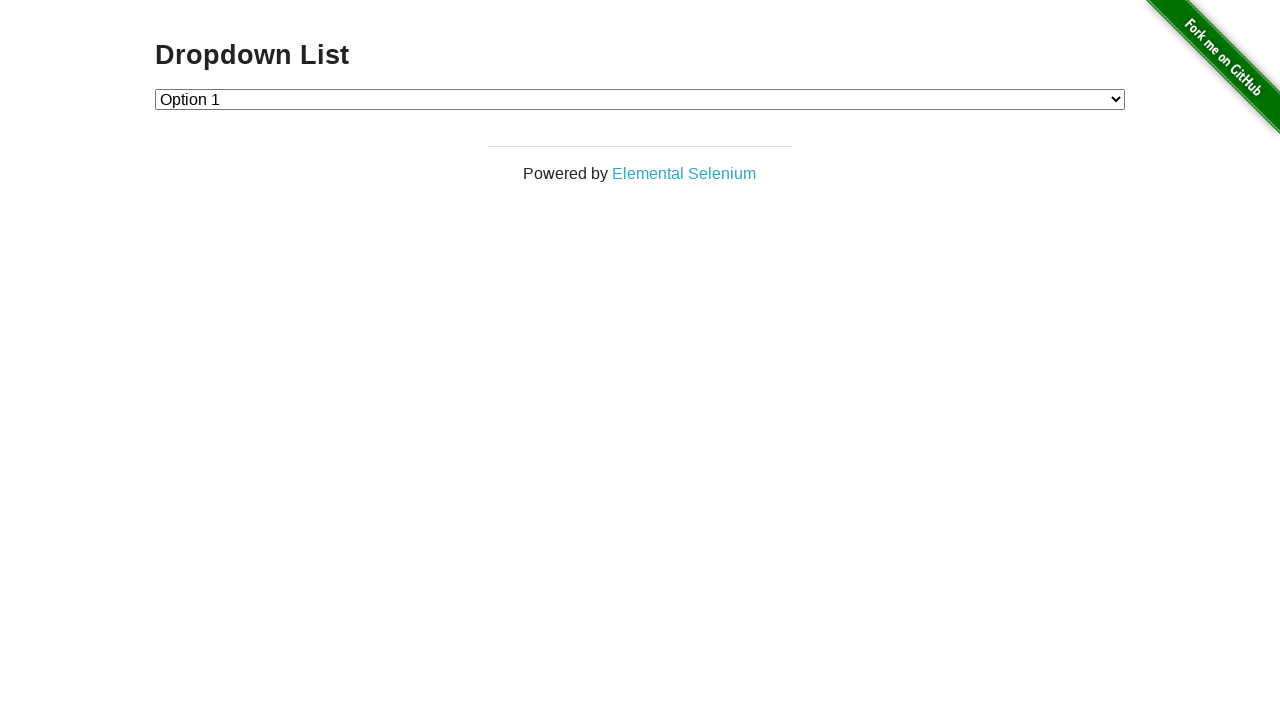

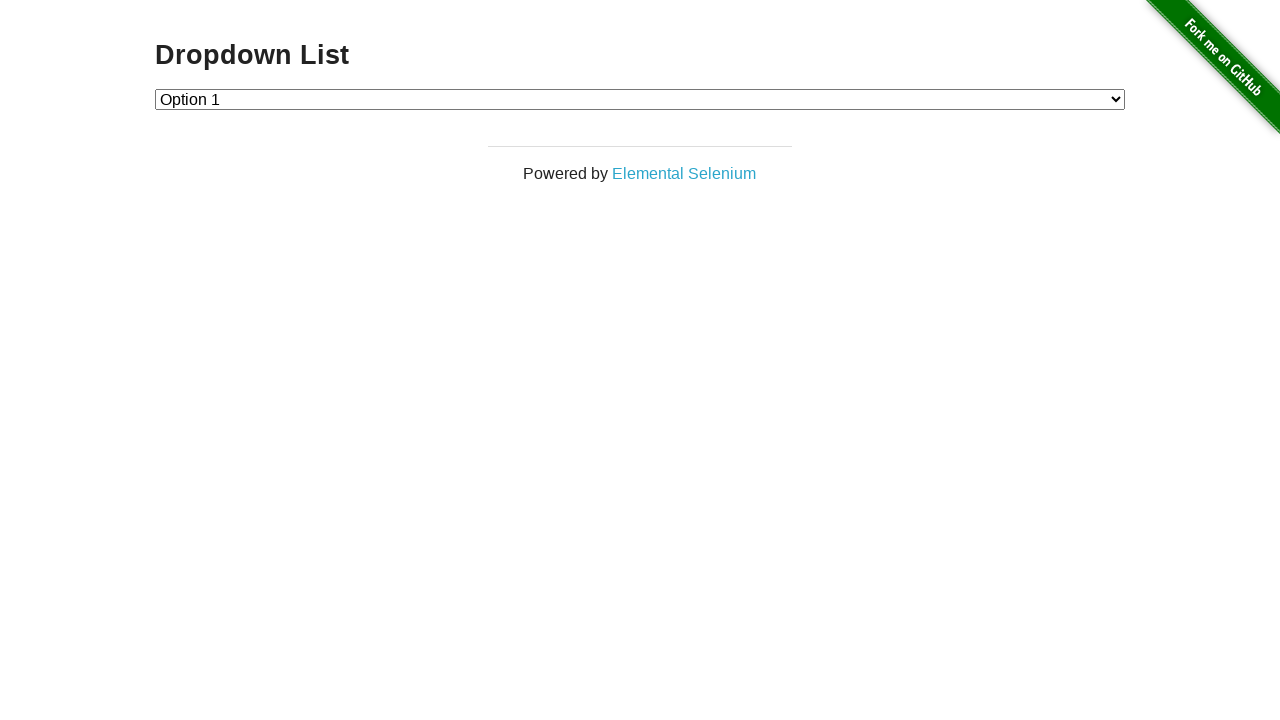